Tests an explicit wait scenario by waiting for a price element to show "$100", then clicking a book button, calculating a mathematical answer based on a displayed value, entering it into a form field, and submitting.

Starting URL: http://suninjuly.github.io/explicit_wait2.html

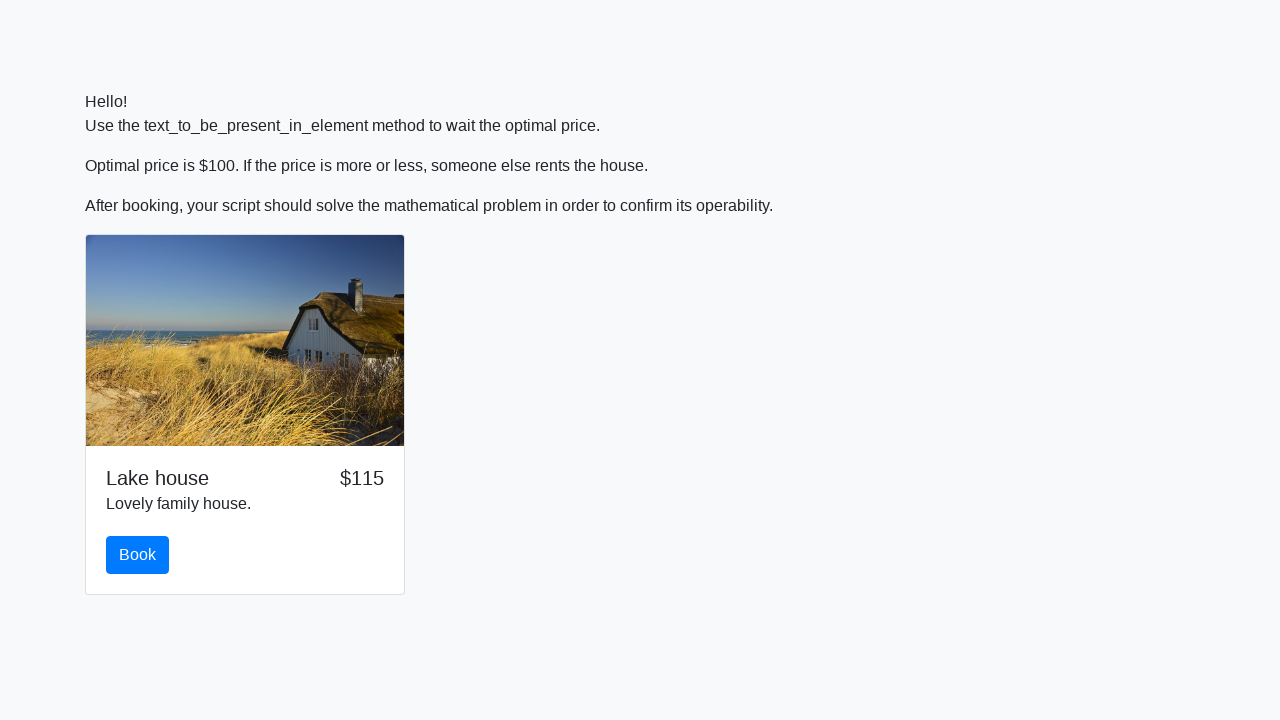

Waited for price element to display '$100'
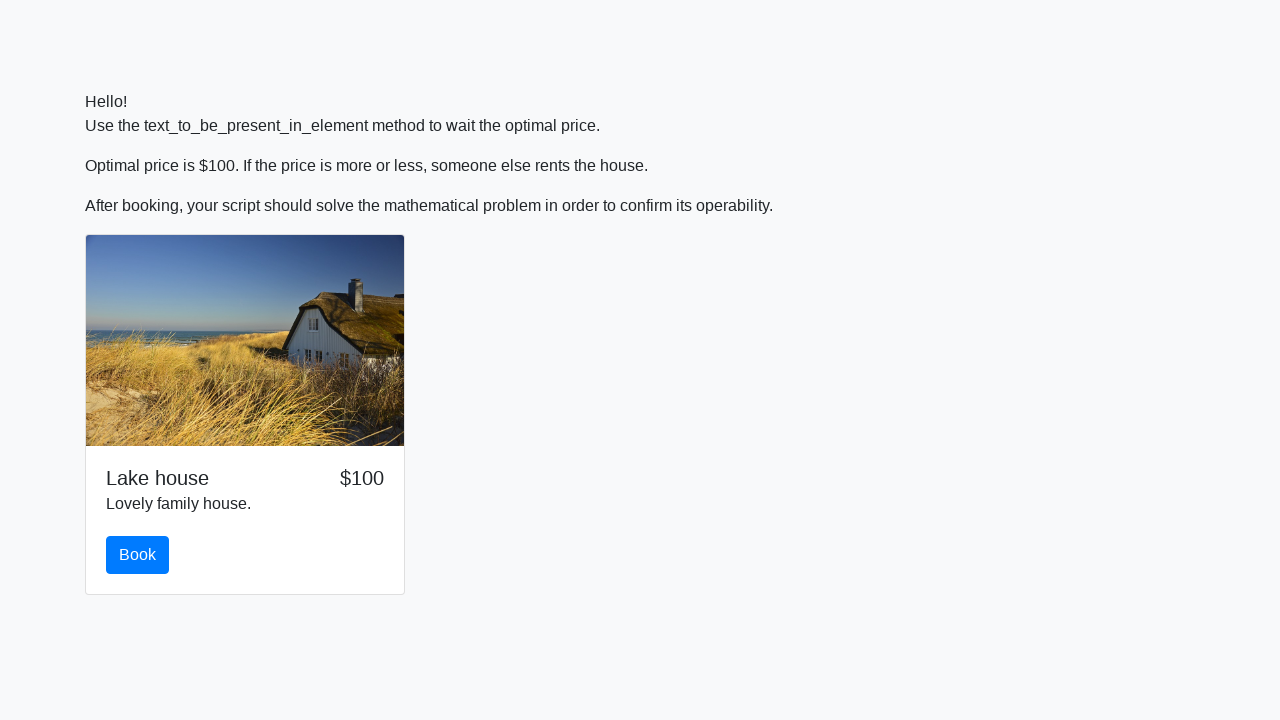

Clicked the book button at (138, 555) on #book
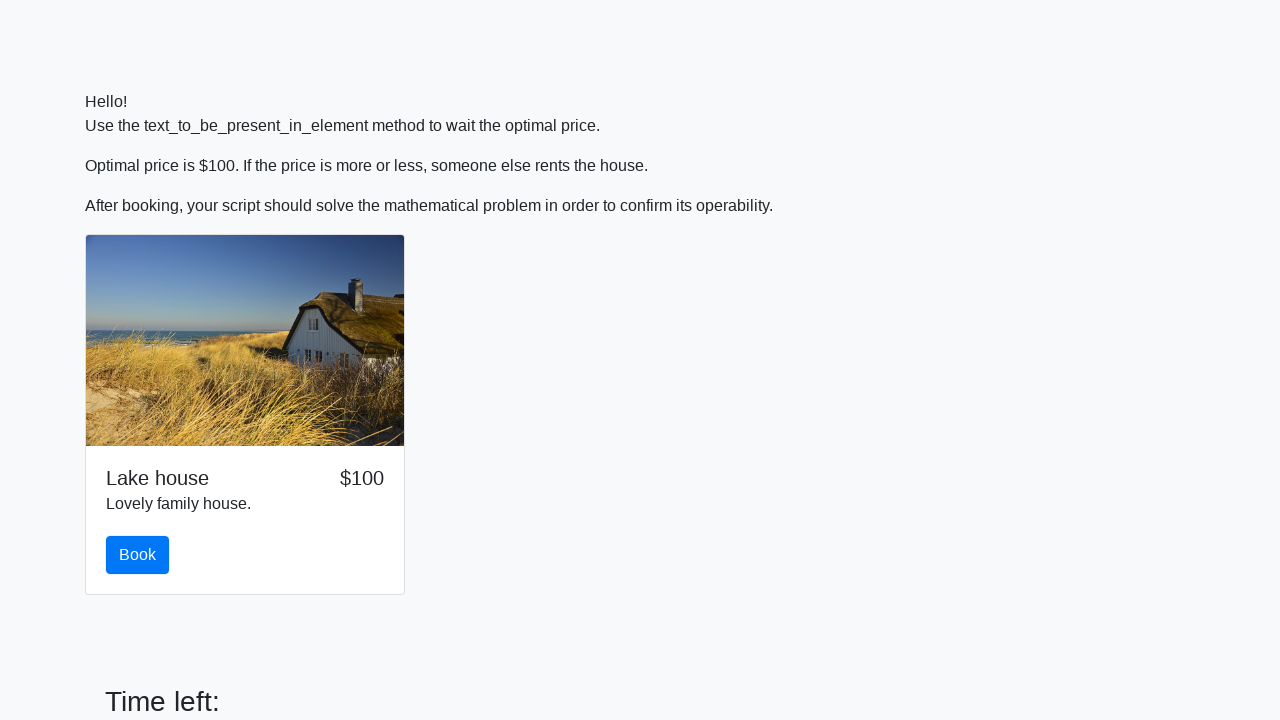

Retrieved x value from input_value span: 880
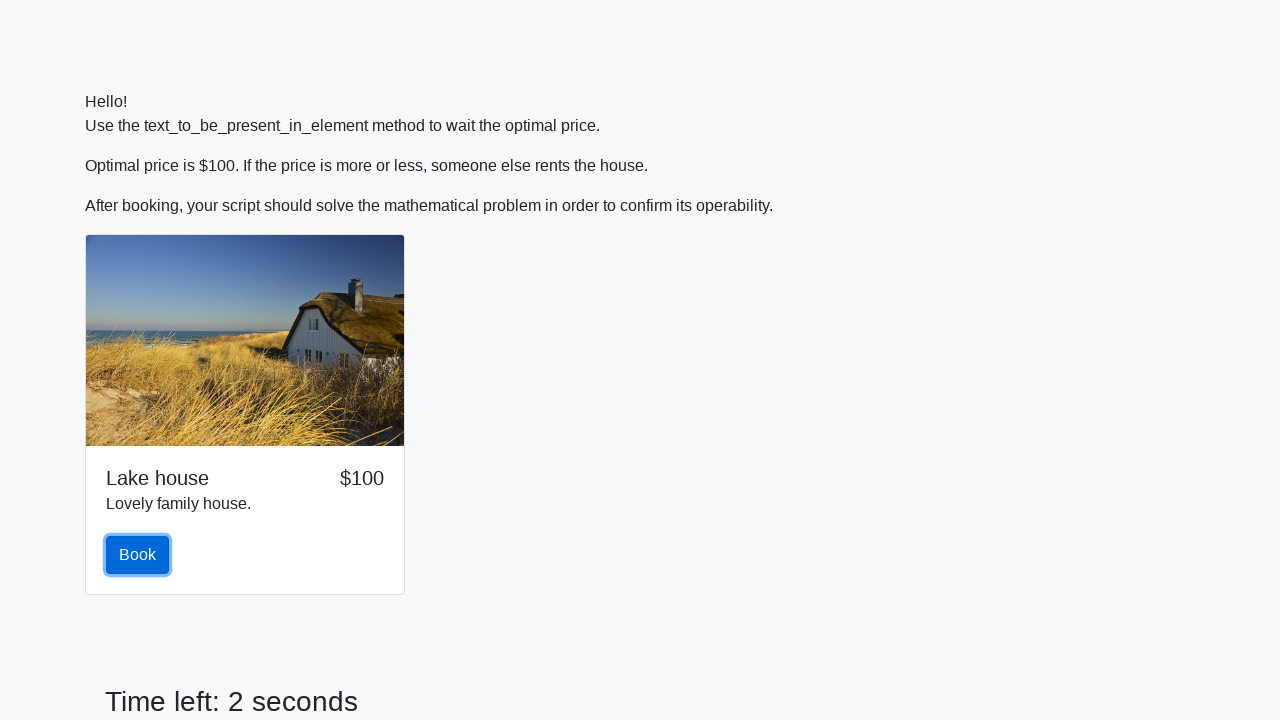

Calculated mathematical answer y: 1.4256285448280224
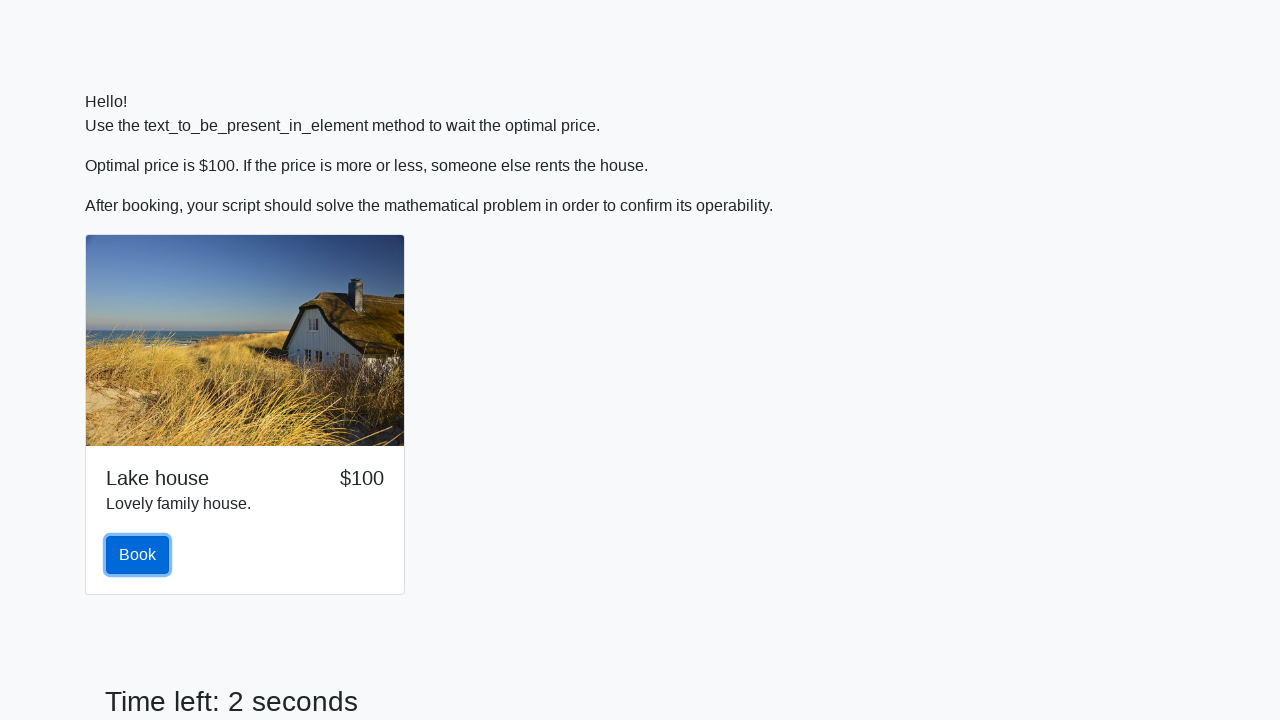

Entered calculated answer '1.4256285448280224' into form field on #answer
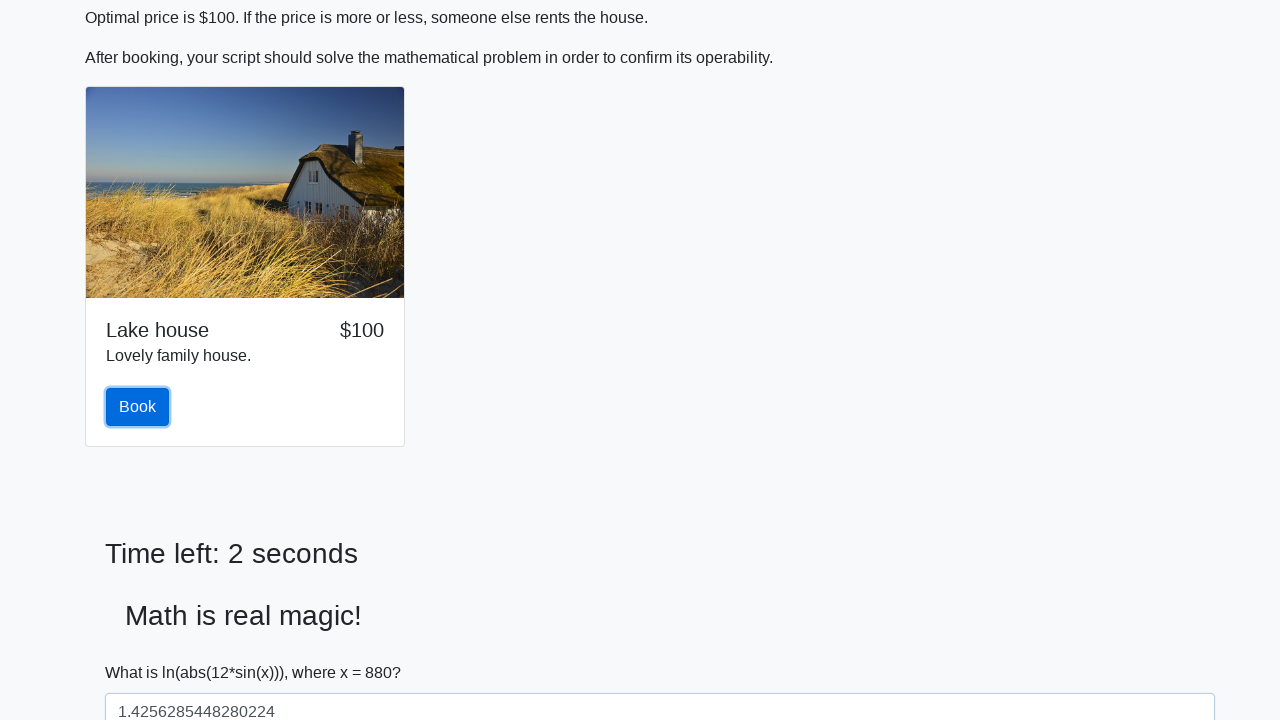

Clicked the submit button at (143, 651) on button[type='submit']
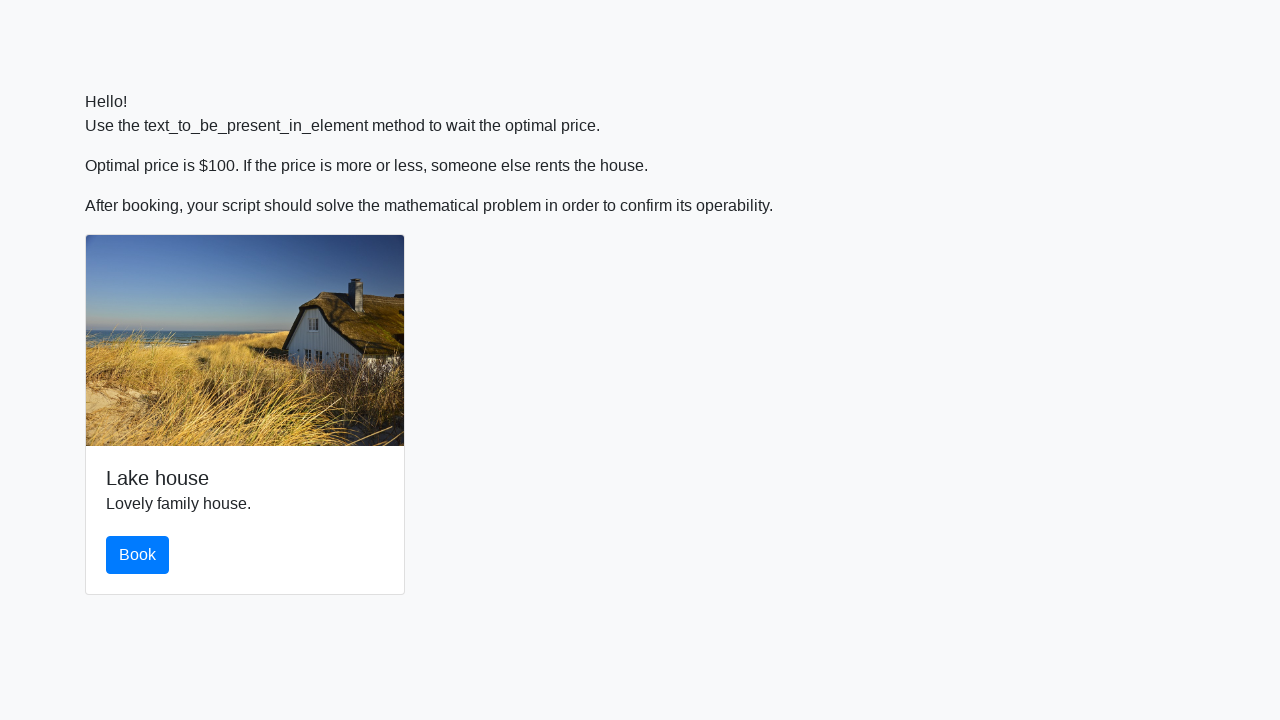

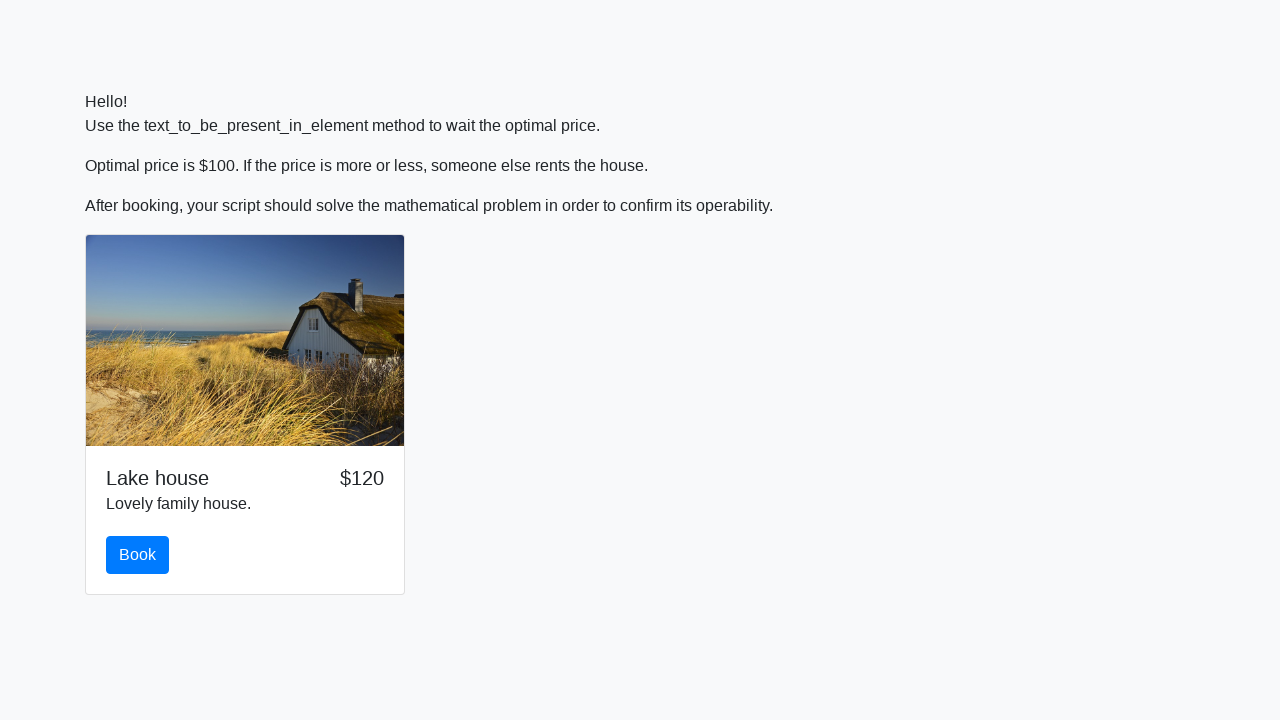